Tests dynamic content loading by clicking a start button and waiting for hidden content to become visible

Starting URL: https://the-internet.herokuapp.com/dynamic_loading/1

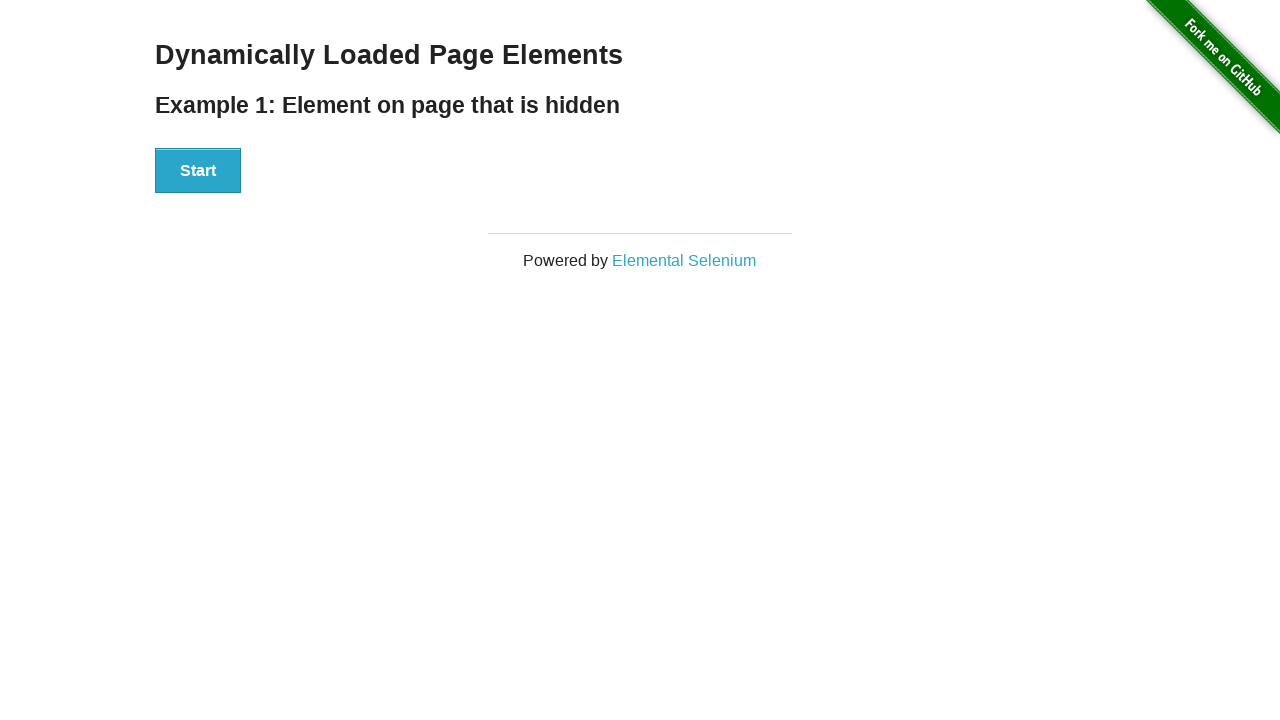

Clicked start button to trigger dynamic content loading at (198, 171) on div[id='start'] button
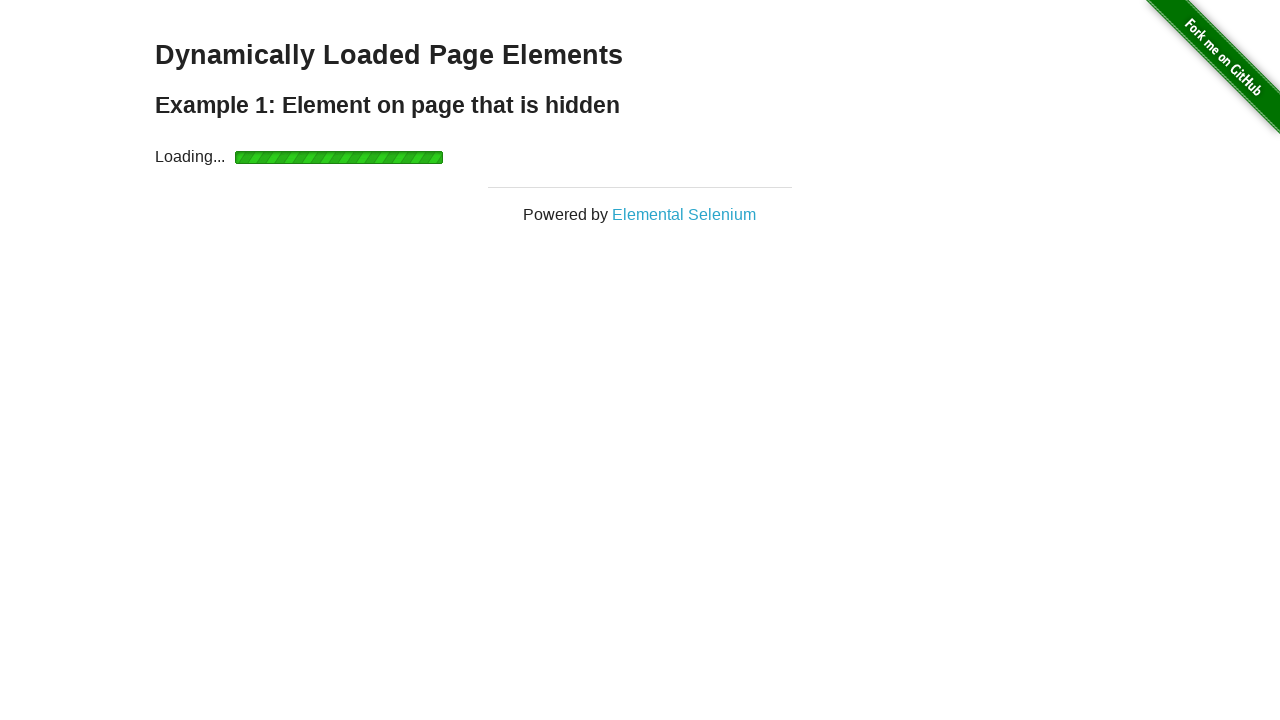

Waited for hidden content to become visible
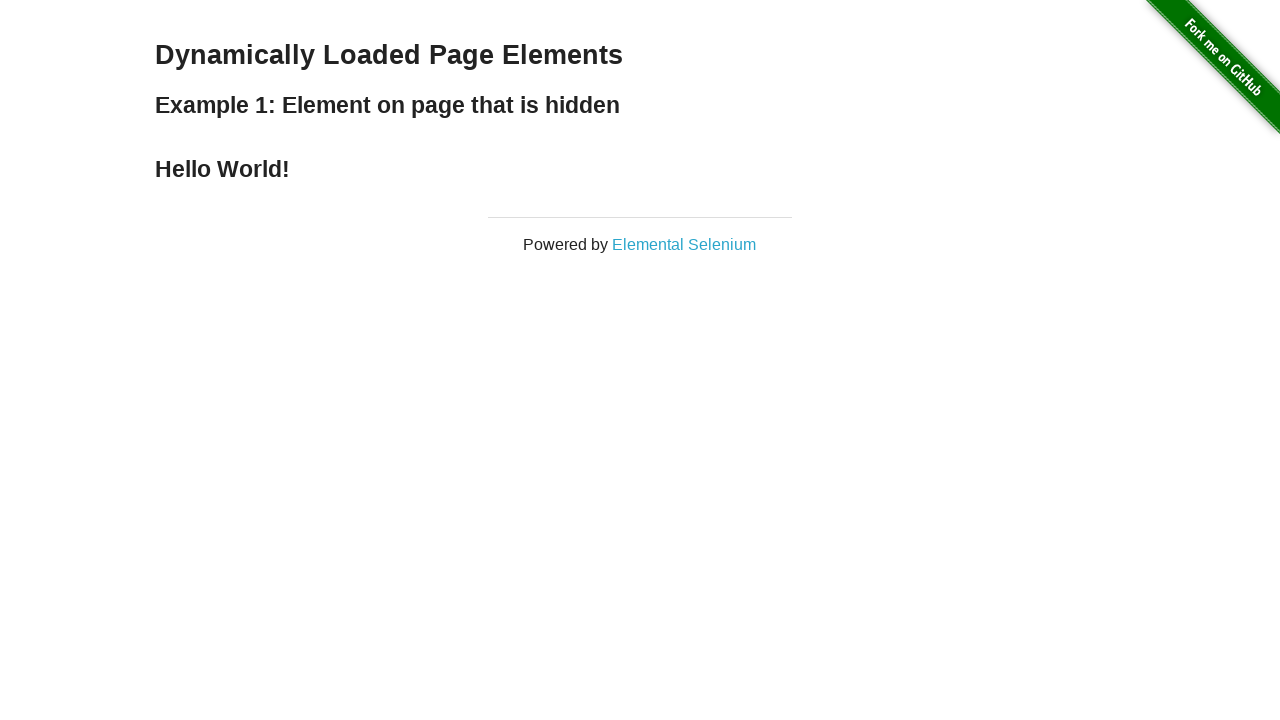

Retrieved text content from finish element
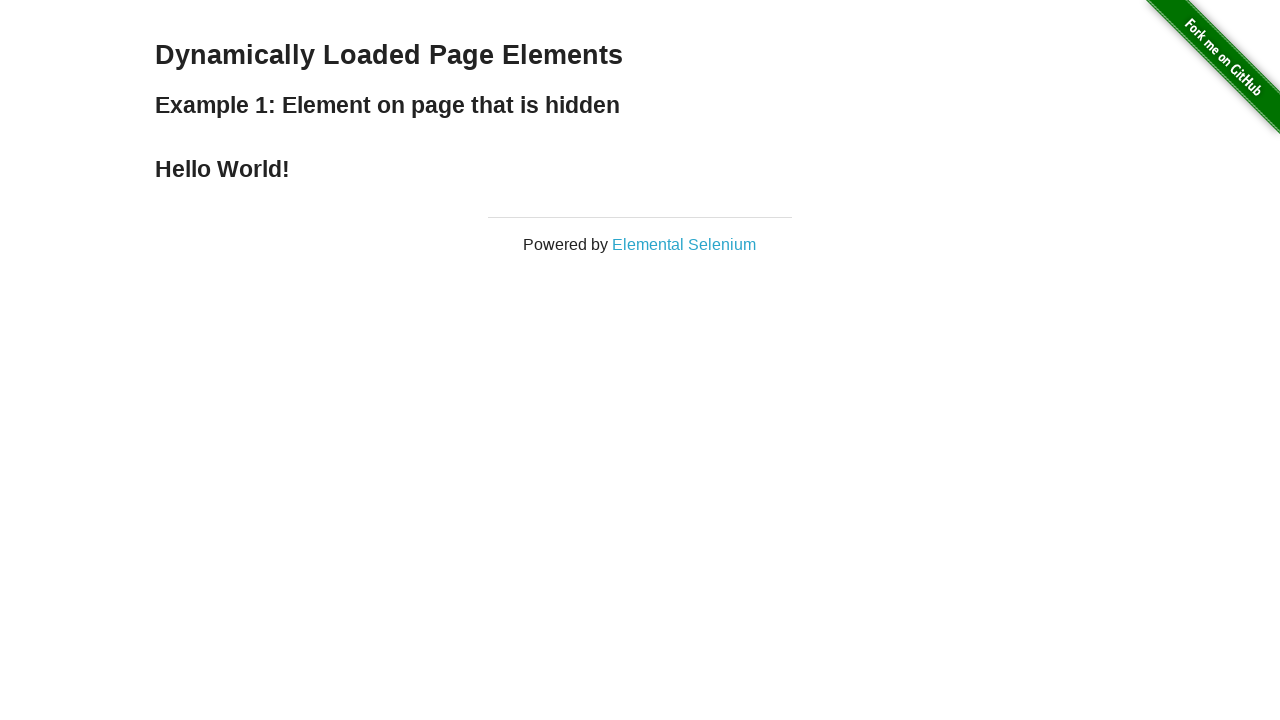

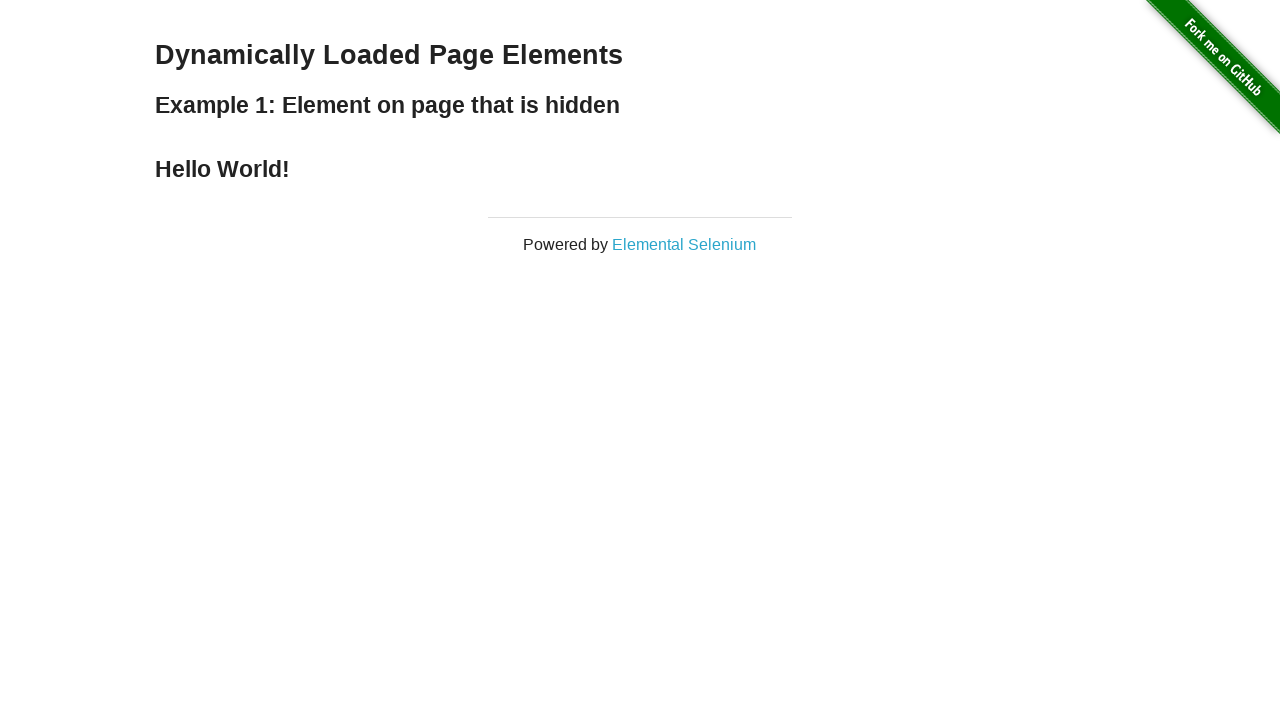